Tests that the LMS page loads correctly by scrolling down and verifying that a specific heading "Email Marketing Strategies" is present on the page.

Starting URL: https://alchemy.hguy.co/lms/

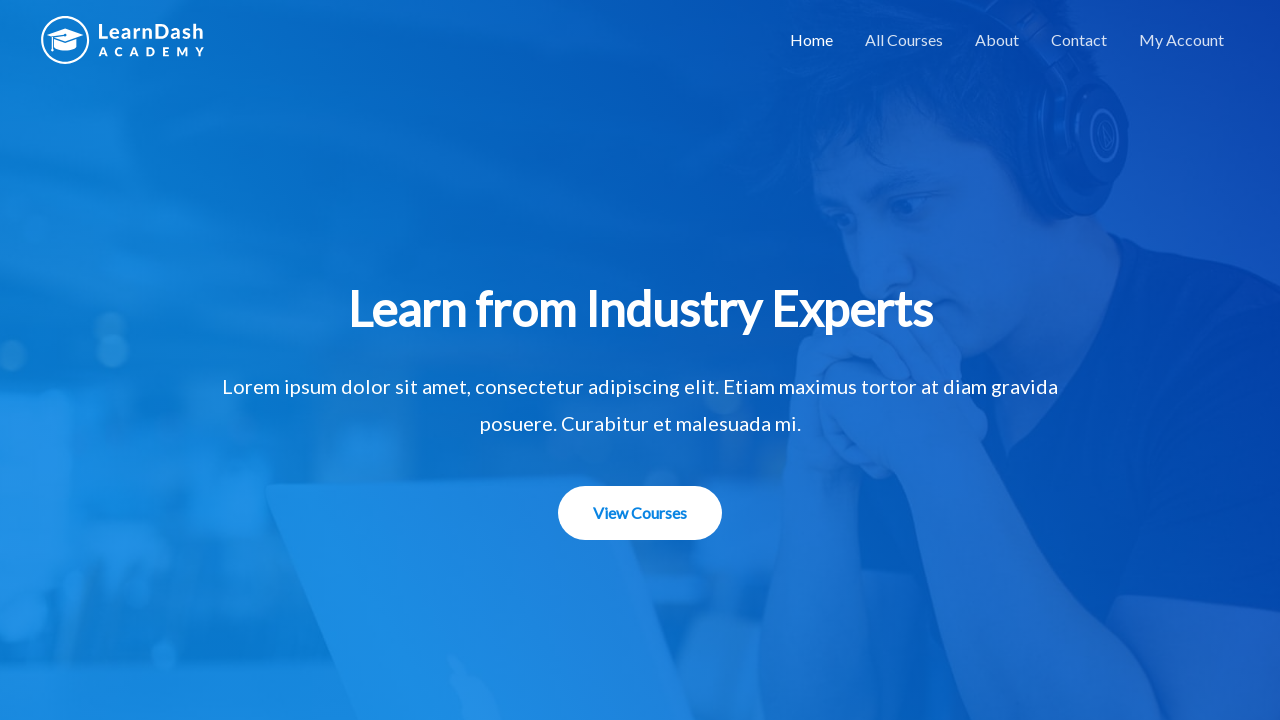

Retrieved and printed page title
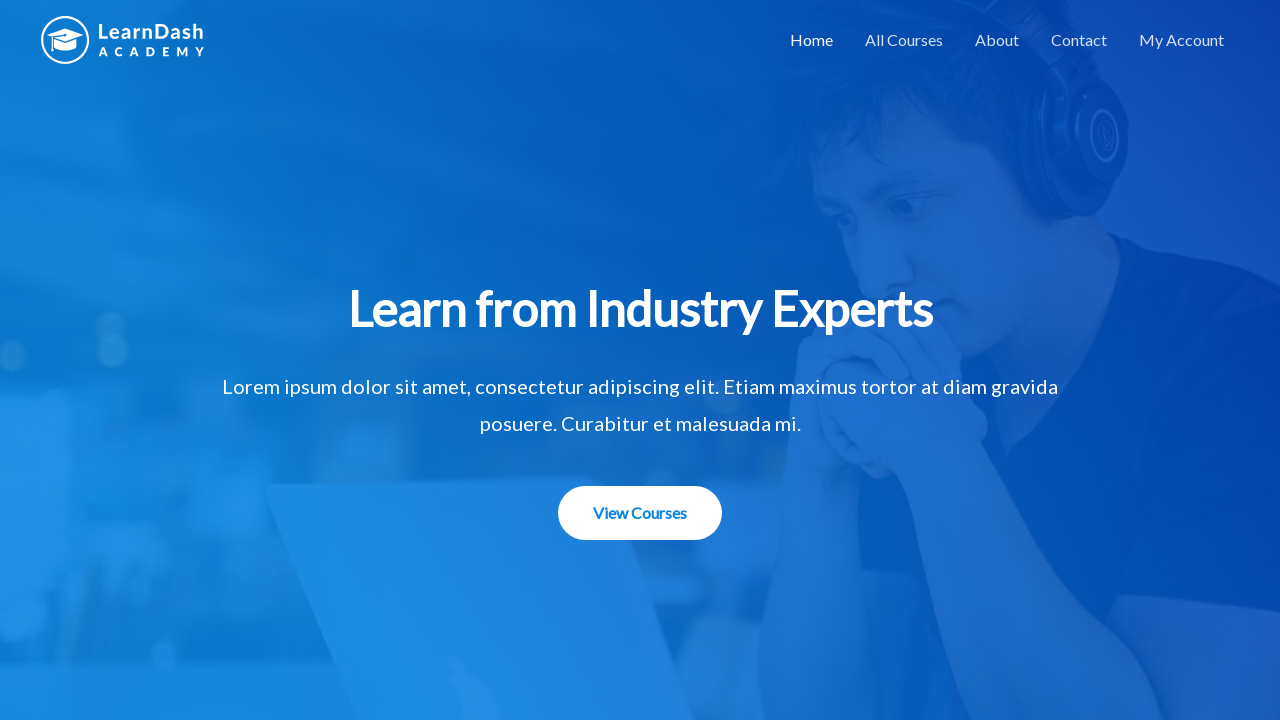

Scrolled down the page by 1000 pixels
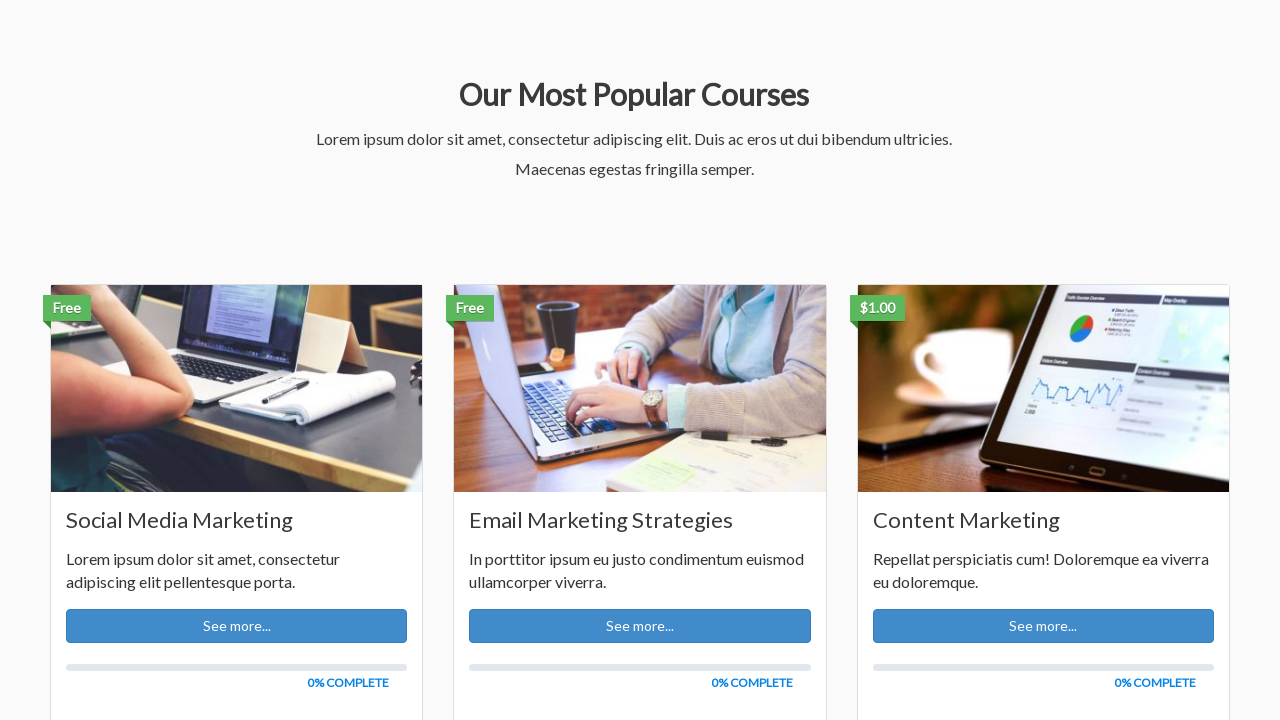

Located the heading element with ID post-71
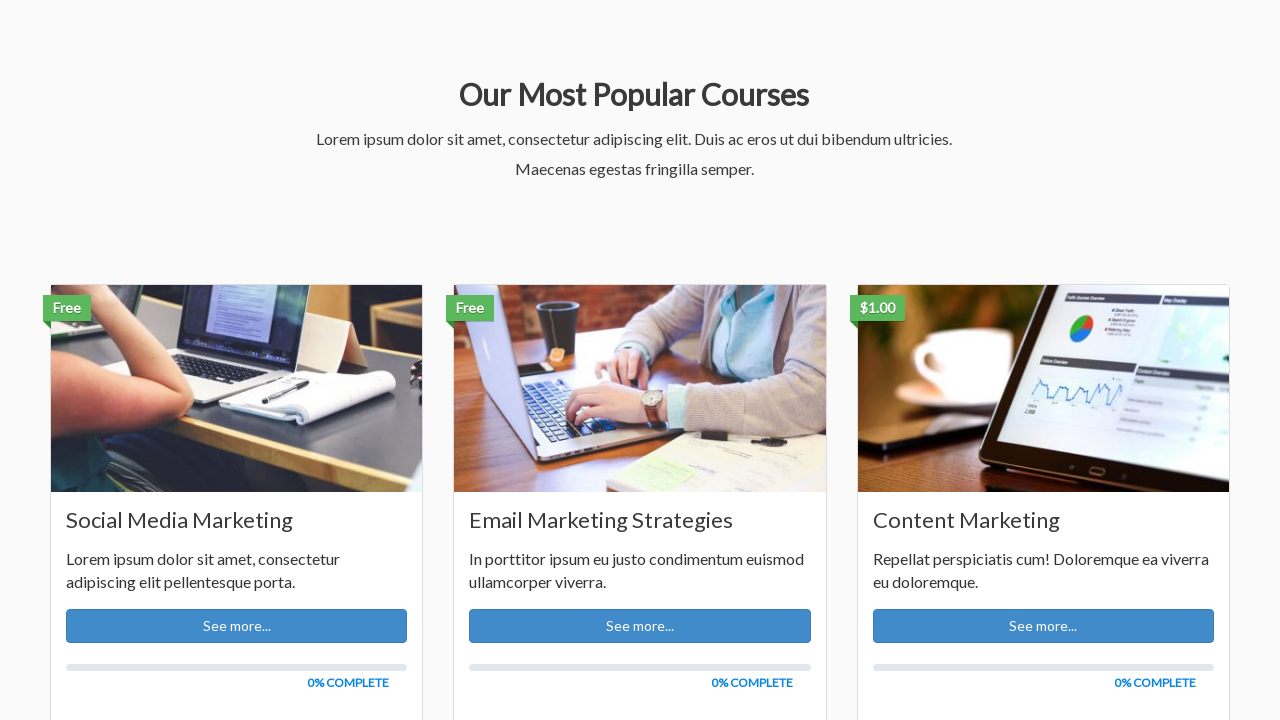

Waited for heading element to become visible
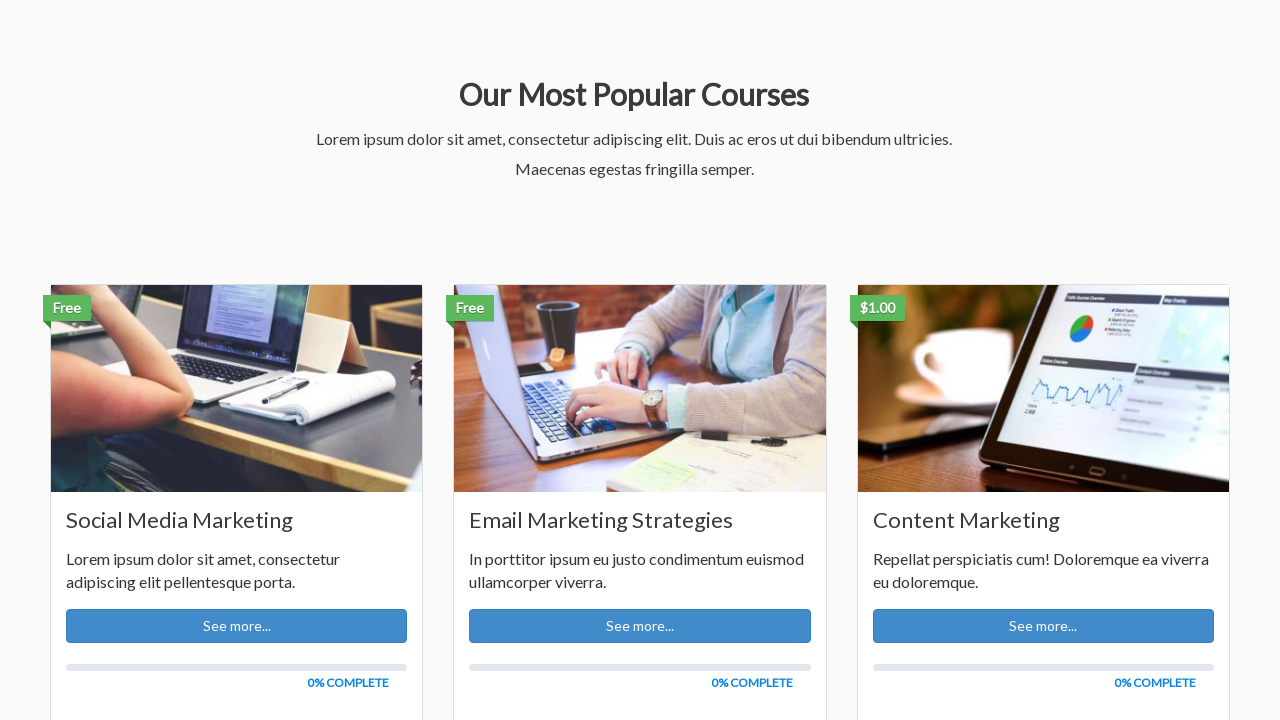

Retrieved heading text: 'Email Marketing Strategies'
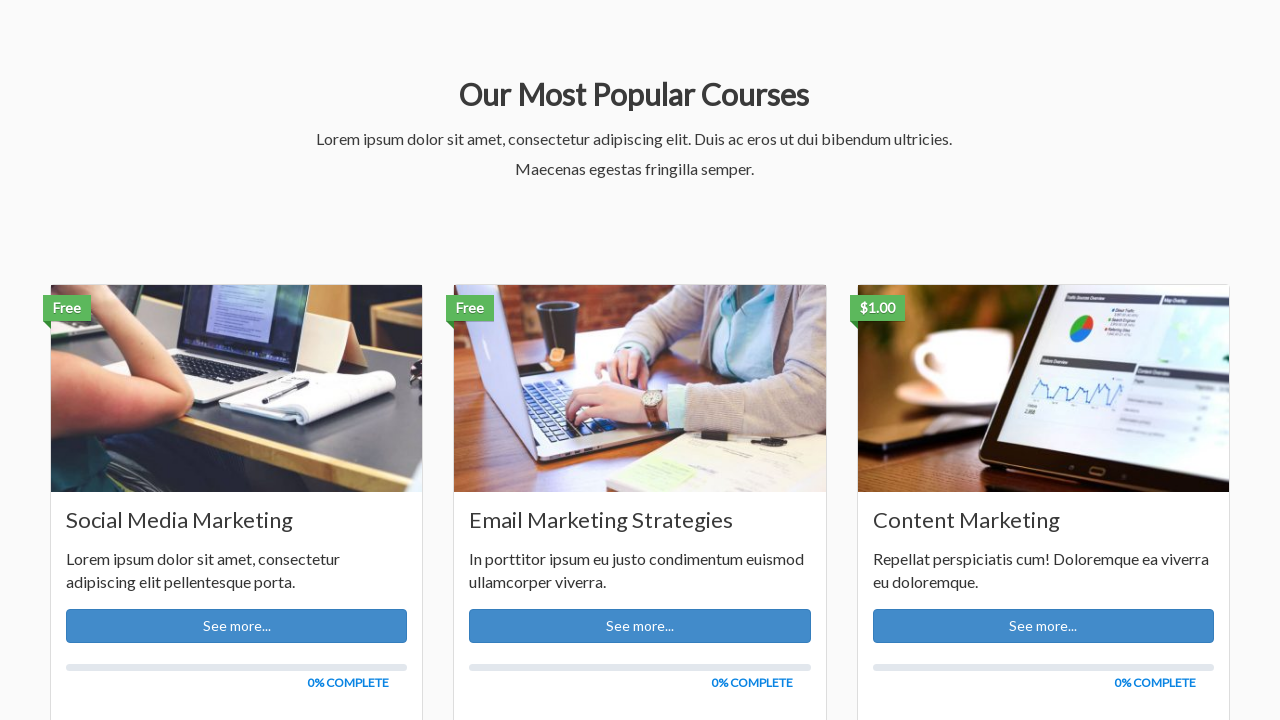

Verified heading text matches 'Email Marketing Strategies'
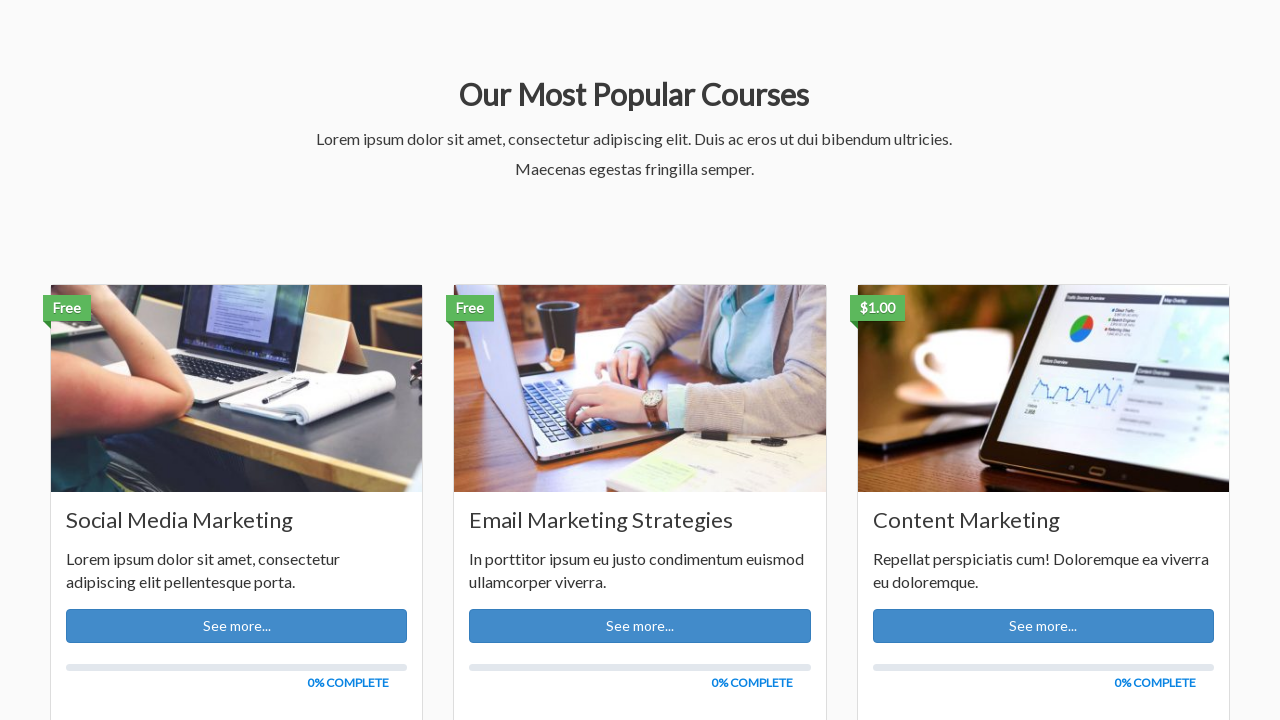

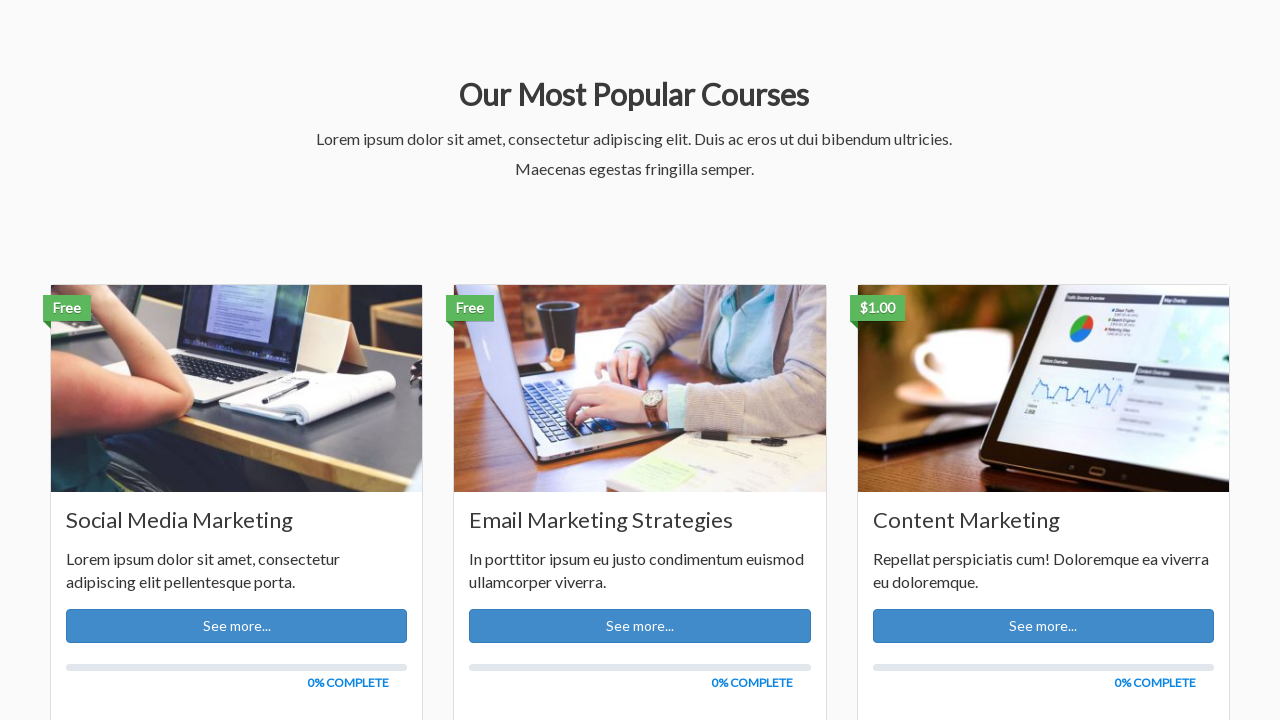